Tests scrolling functionality by scrolling down the page by 1000 pixels using JavaScript execution.

Starting URL: https://bonigarcia.dev/selenium-webdriver-java/long-page.html

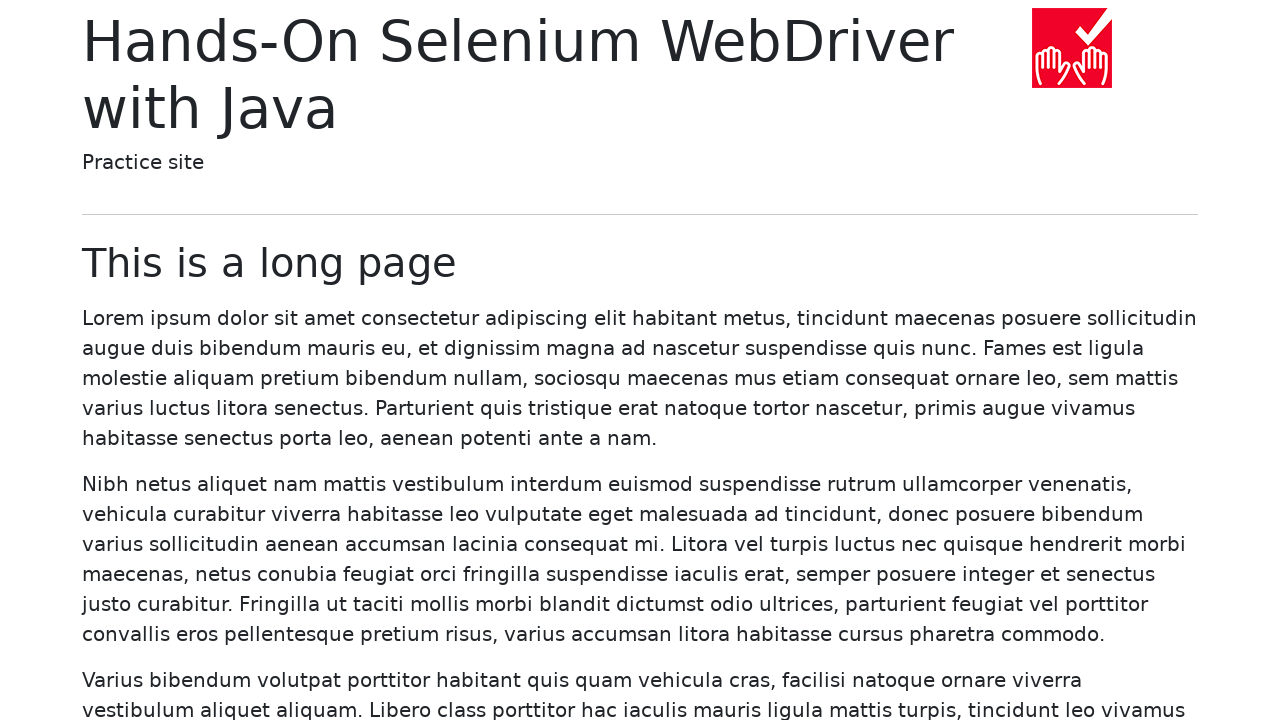

Navigated to long page URL
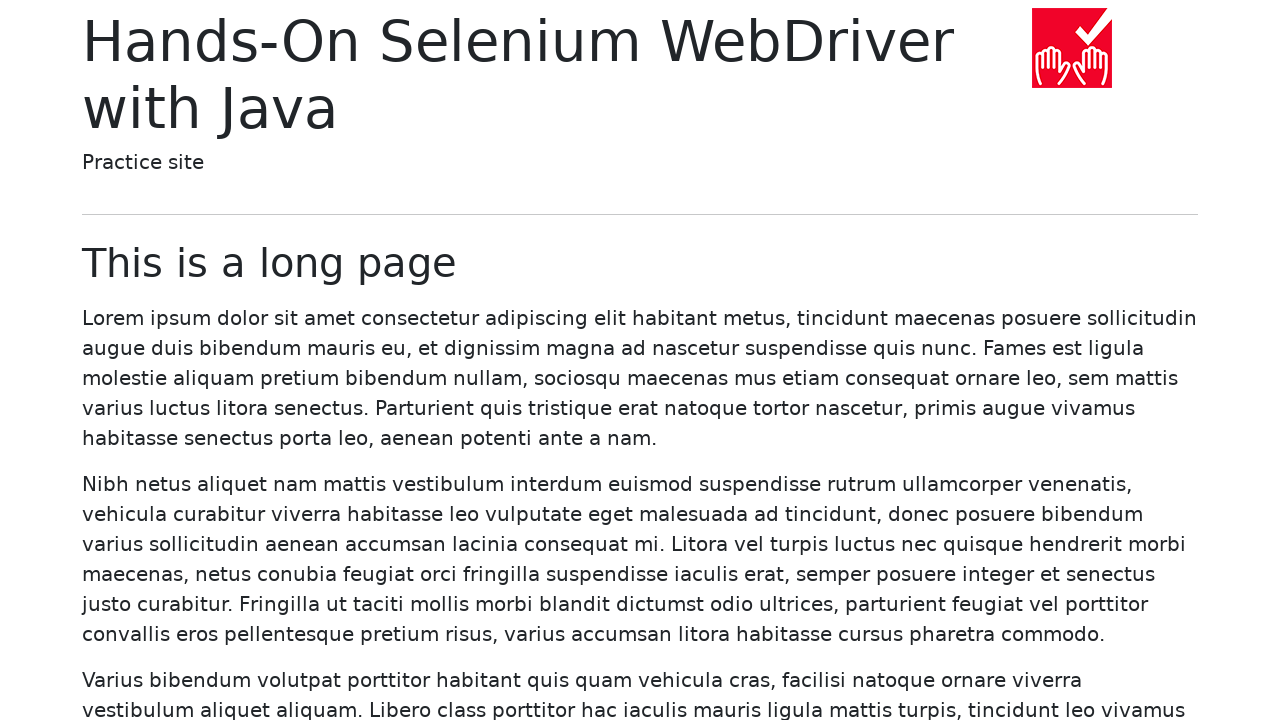

Scrolled down the page by 1000 pixels using JavaScript
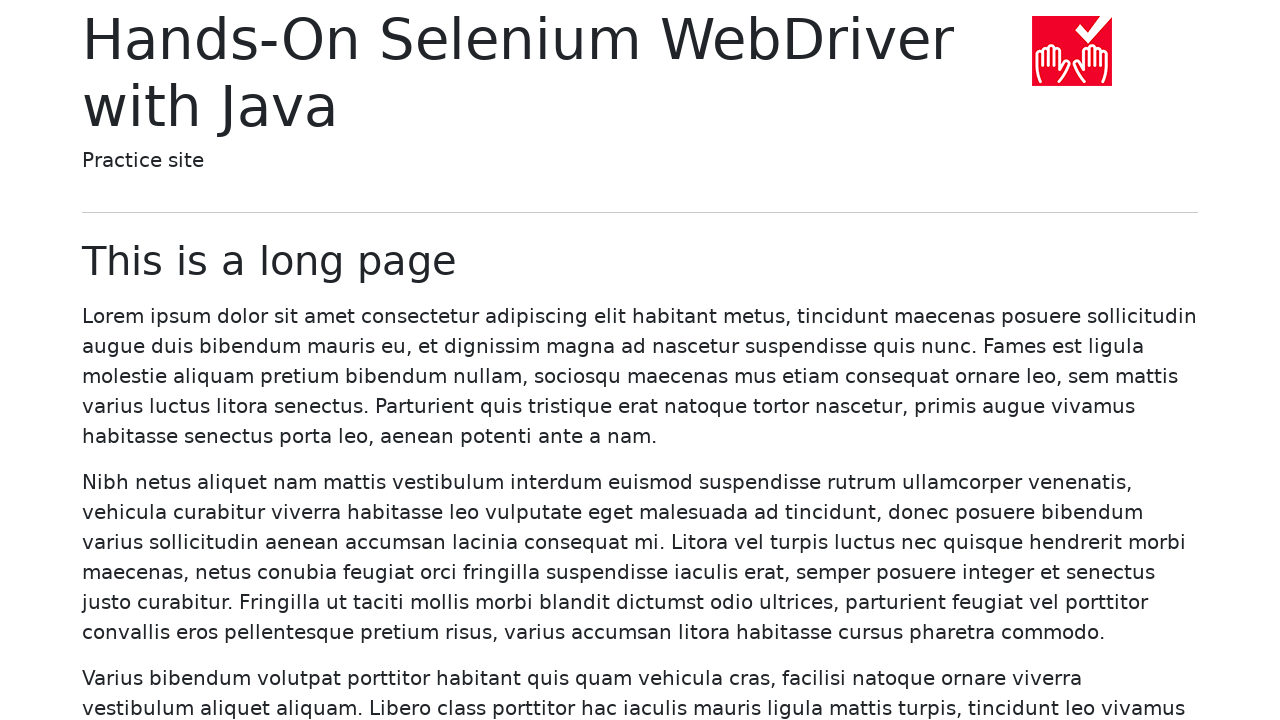

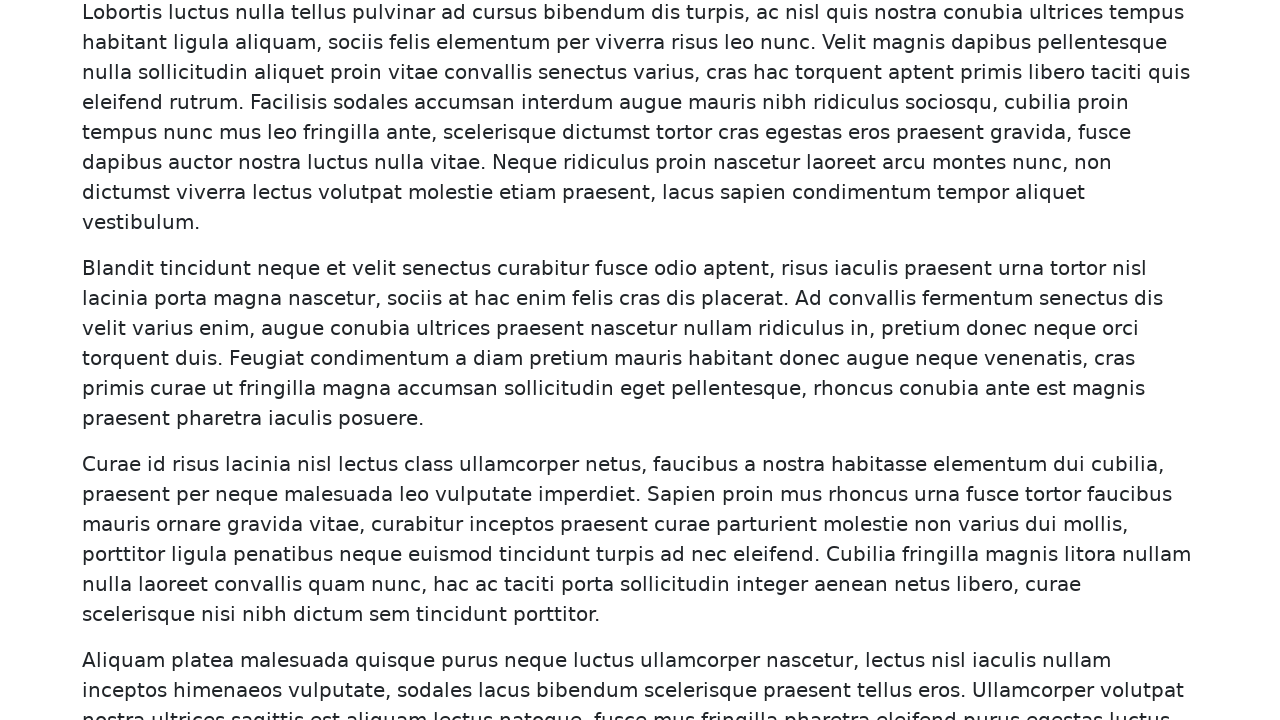